Tests a registration form by filling in first name, last name, and email fields, then submitting the form and verifying the success message is displayed.

Starting URL: http://suninjuly.github.io/registration1.html

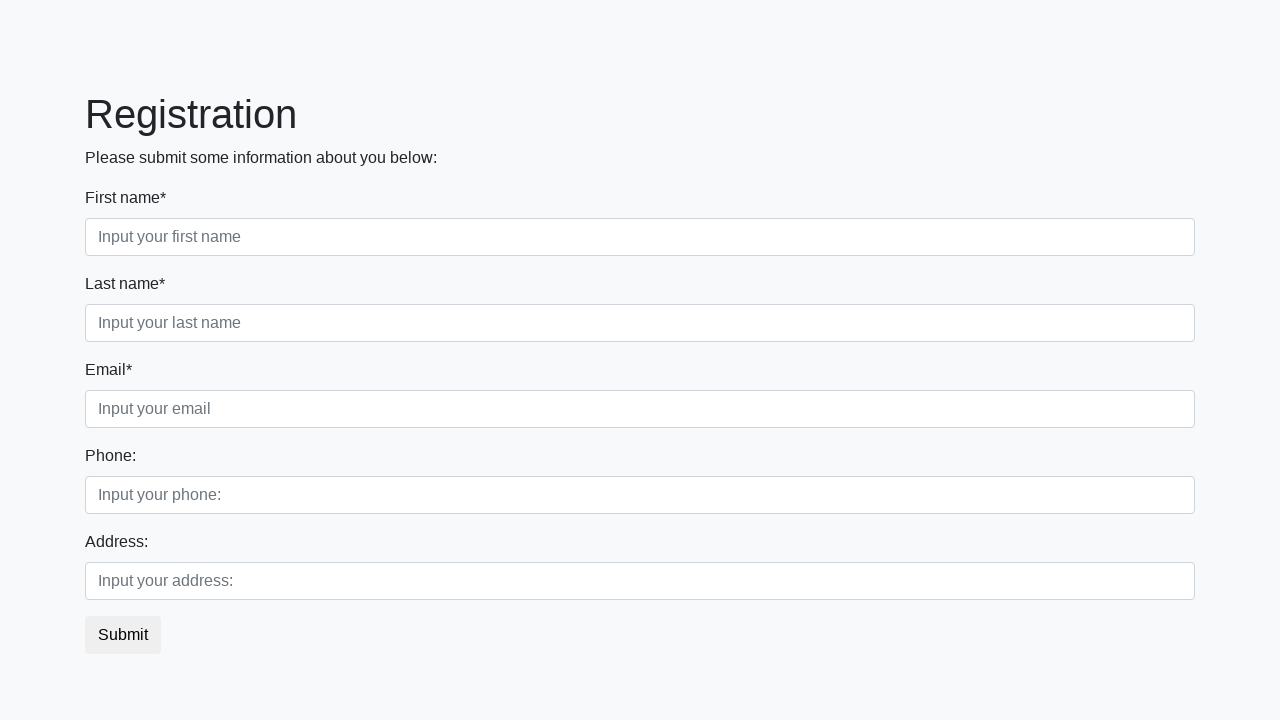

Filled first name field with 'Ivan' on input[placeholder='Input your first name']
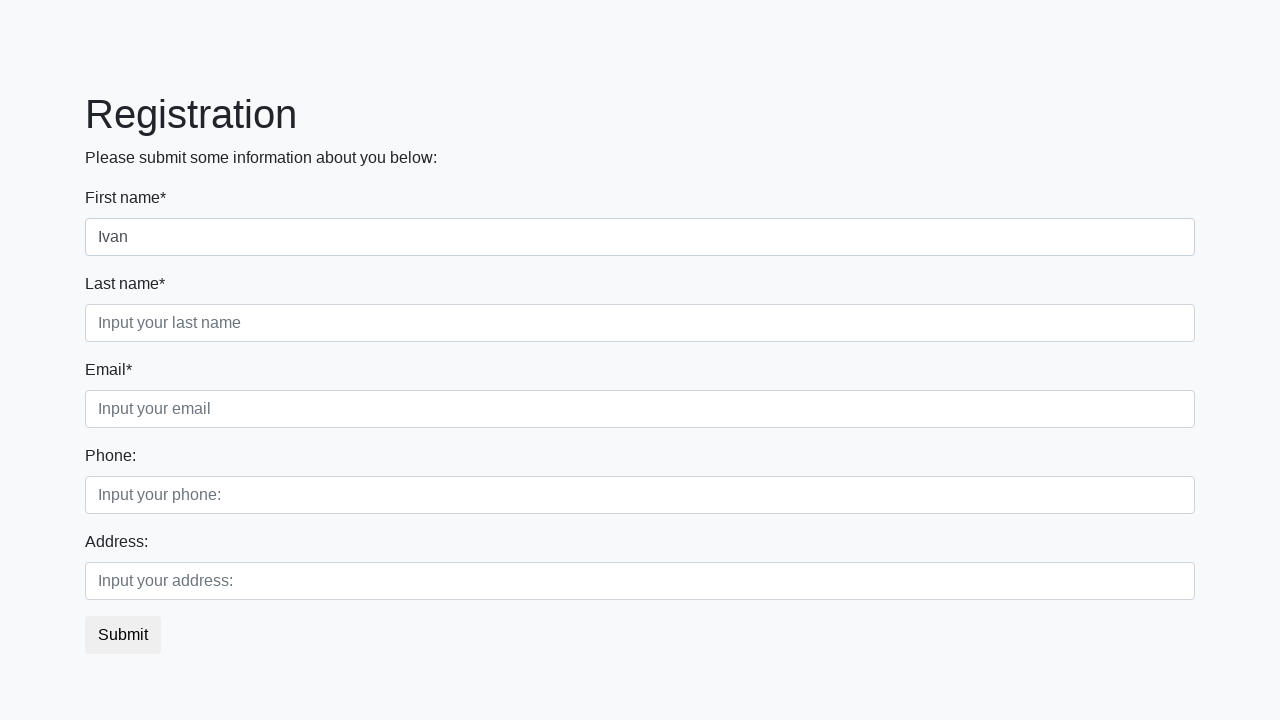

Filled last name field with 'Petrov' on input[placeholder='Input your last name']
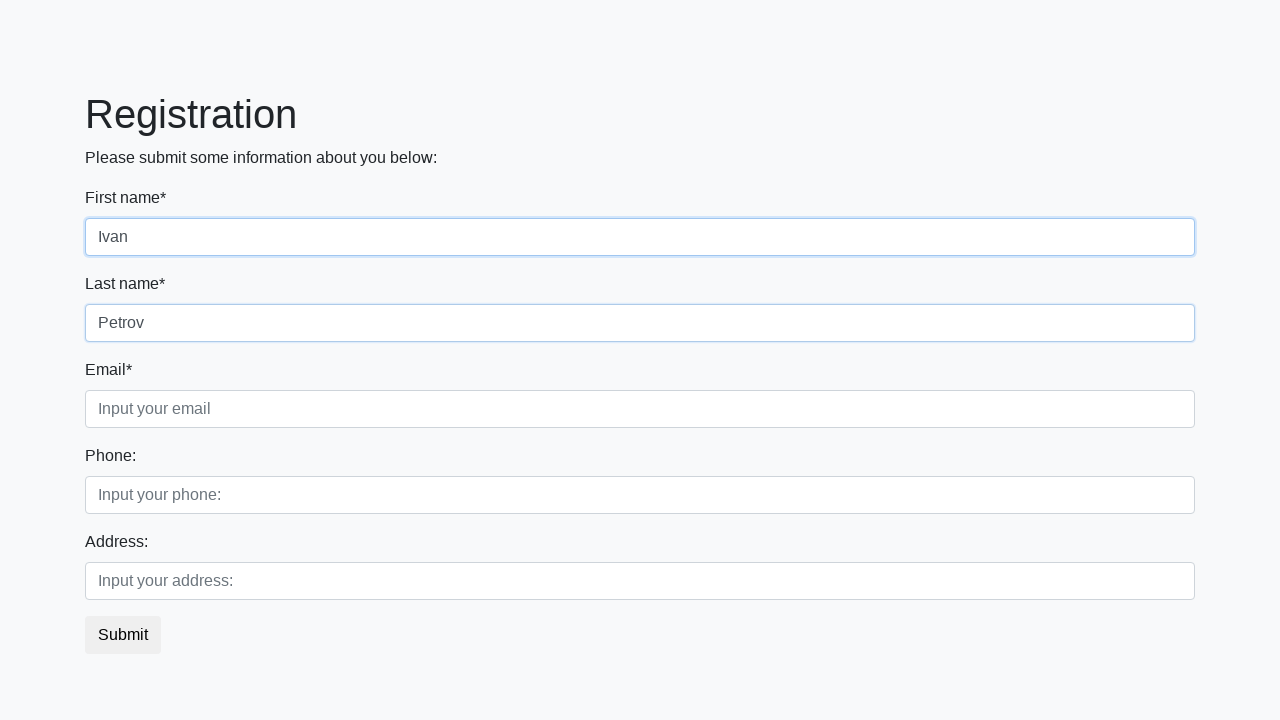

Filled email field with 'ivan.petrov@example.com' on input[placeholder='Input your email']
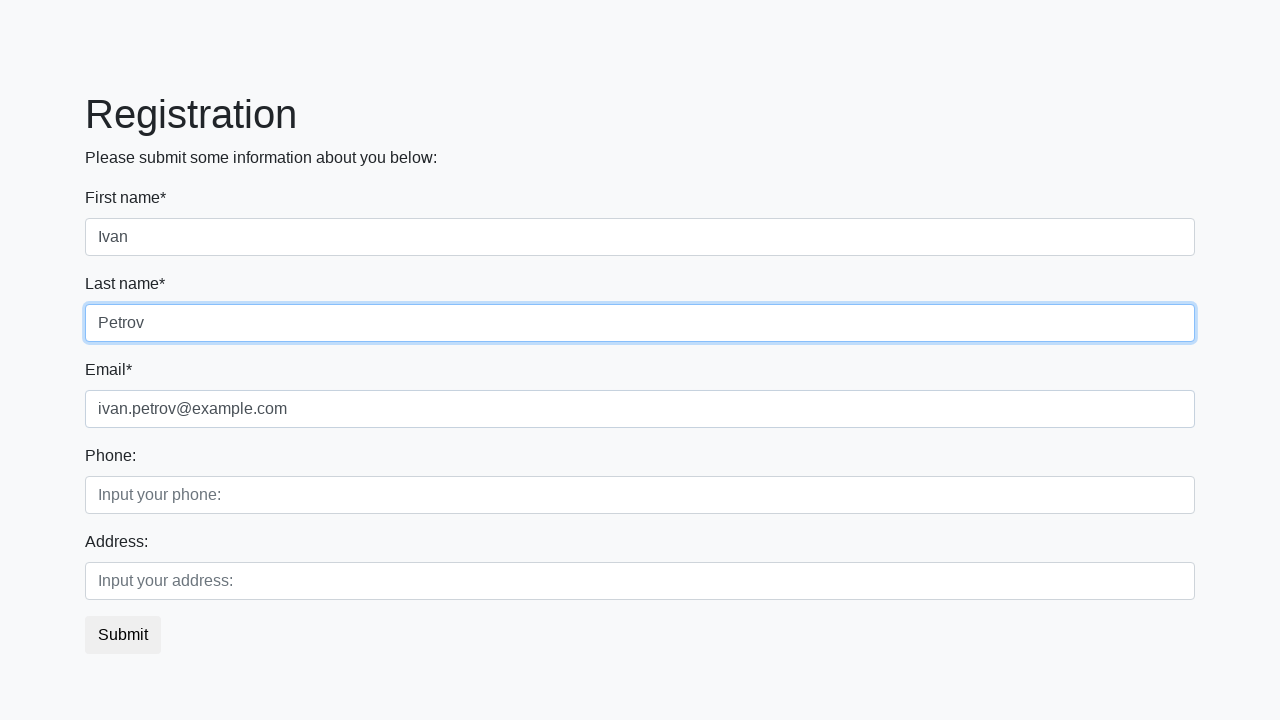

Clicked submit button to register at (123, 635) on button.btn
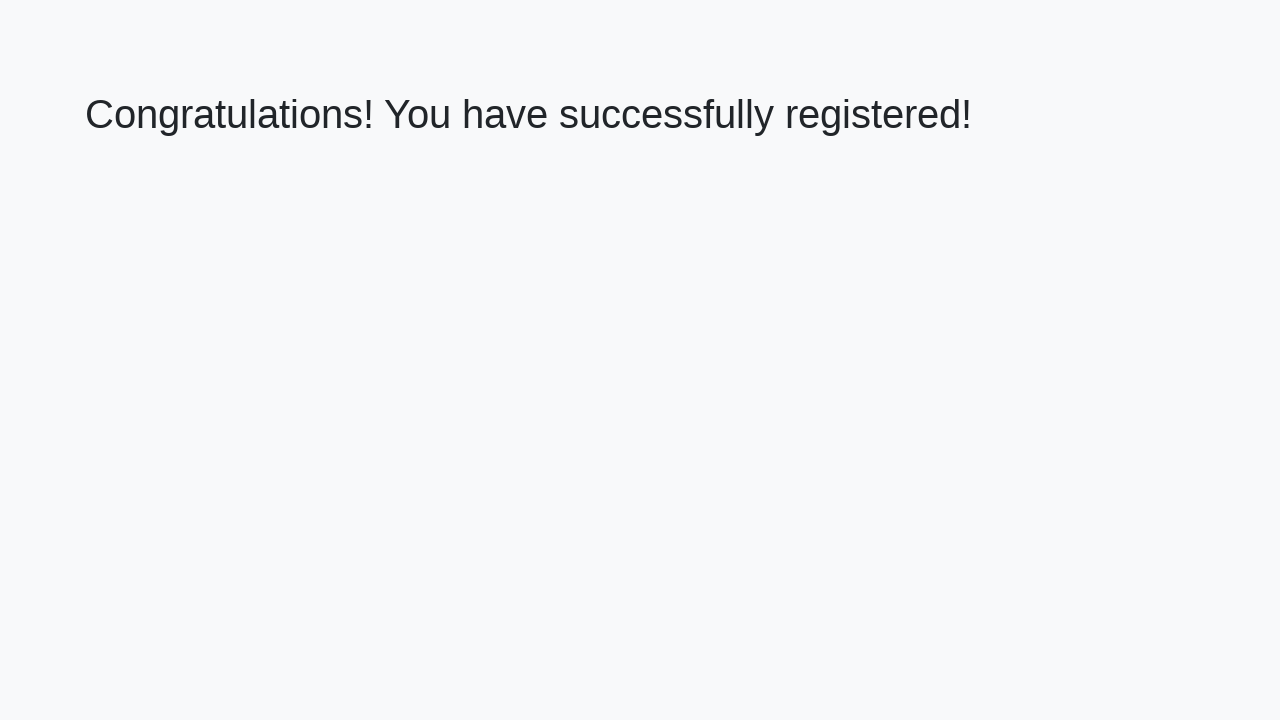

Success message header loaded
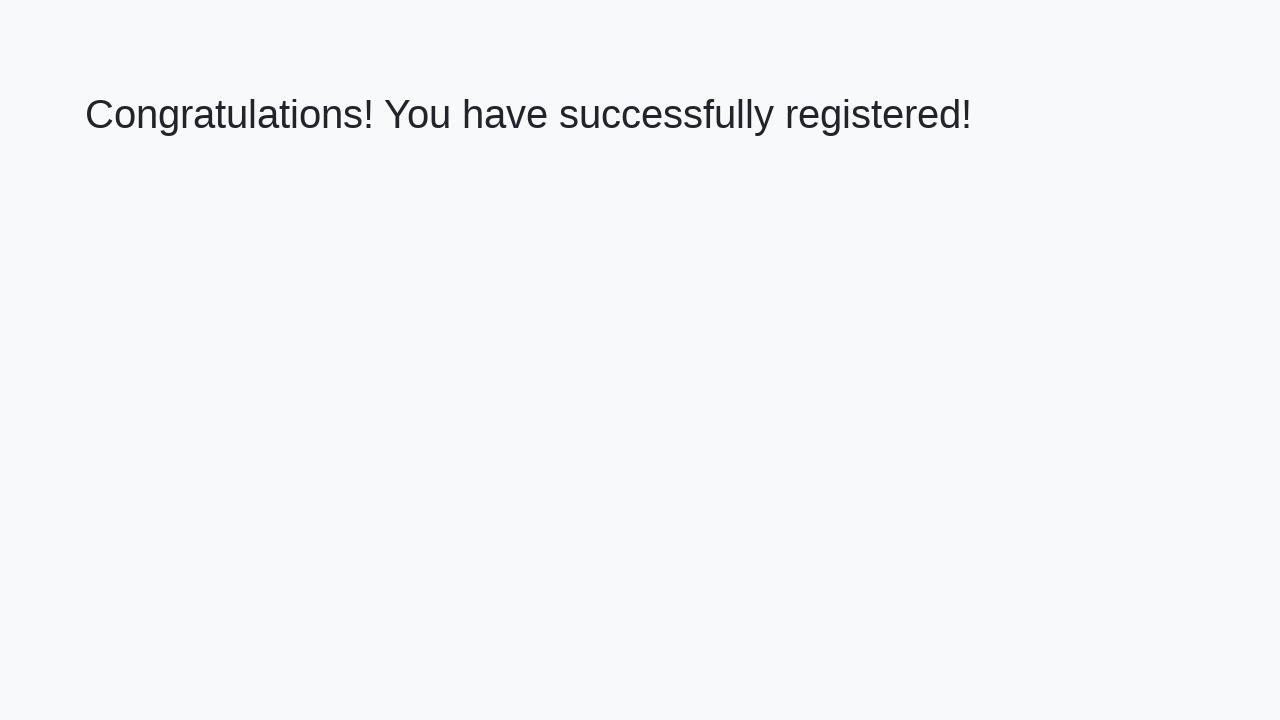

Retrieved success message text
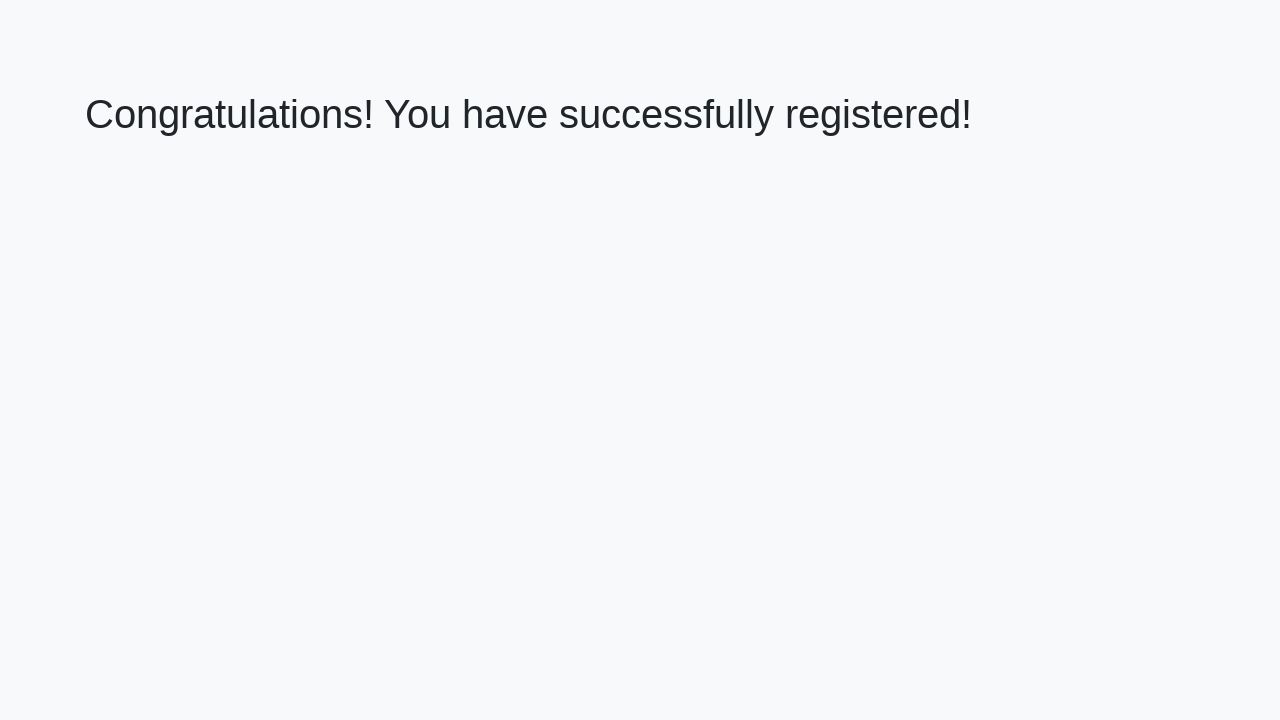

Verified success message matches expected text
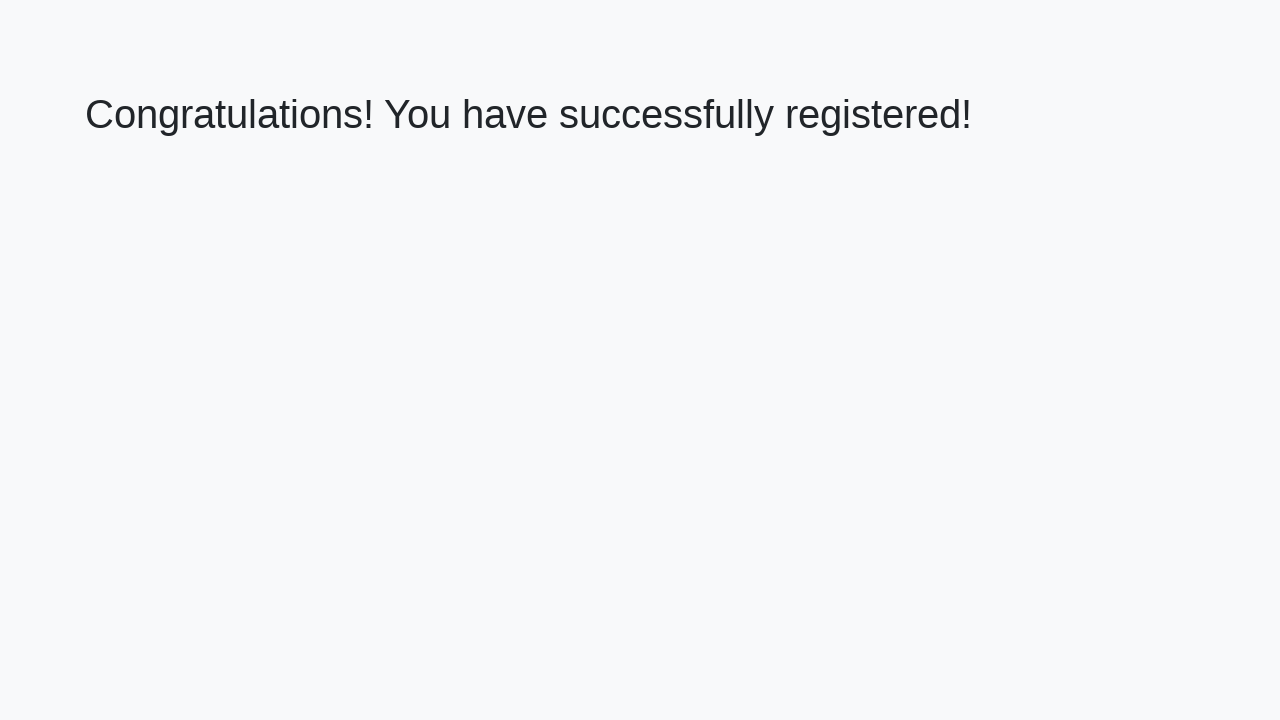

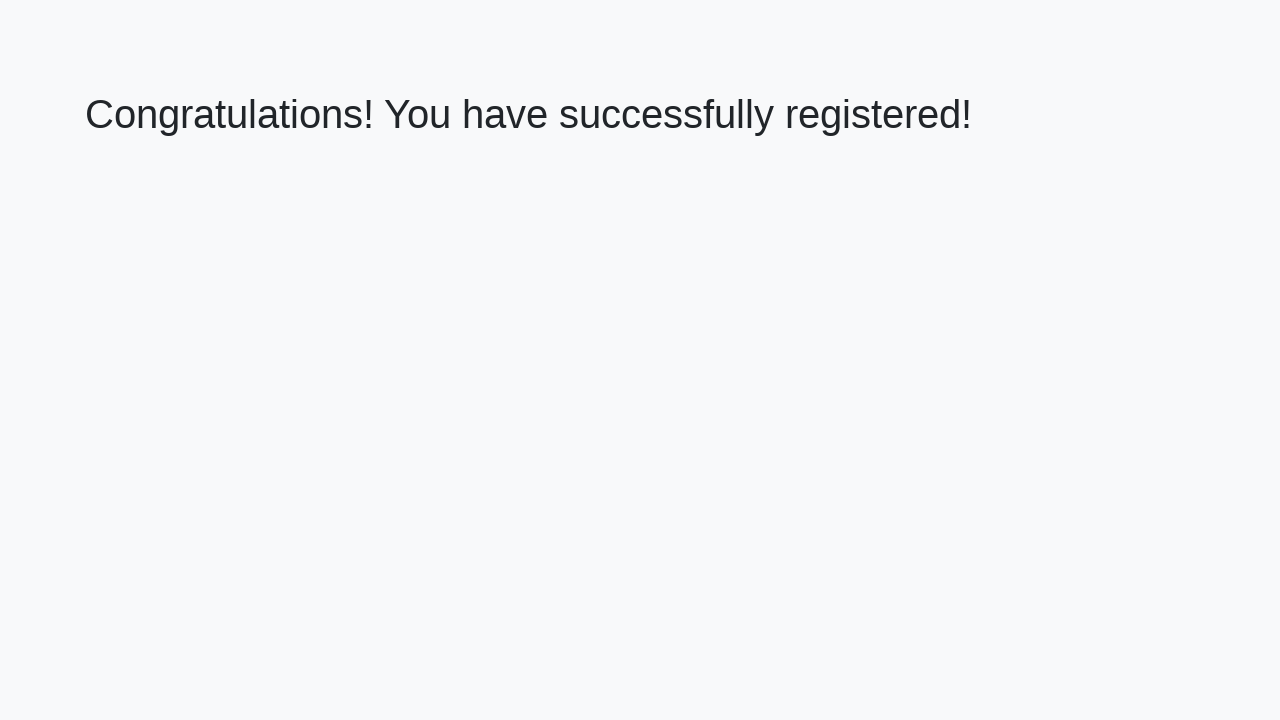